Navigates to a GitHub repository page and verifies that the page title contains the repository name "java-playwright"

Starting URL: https://github.com/quangkhaik62/java-playwright

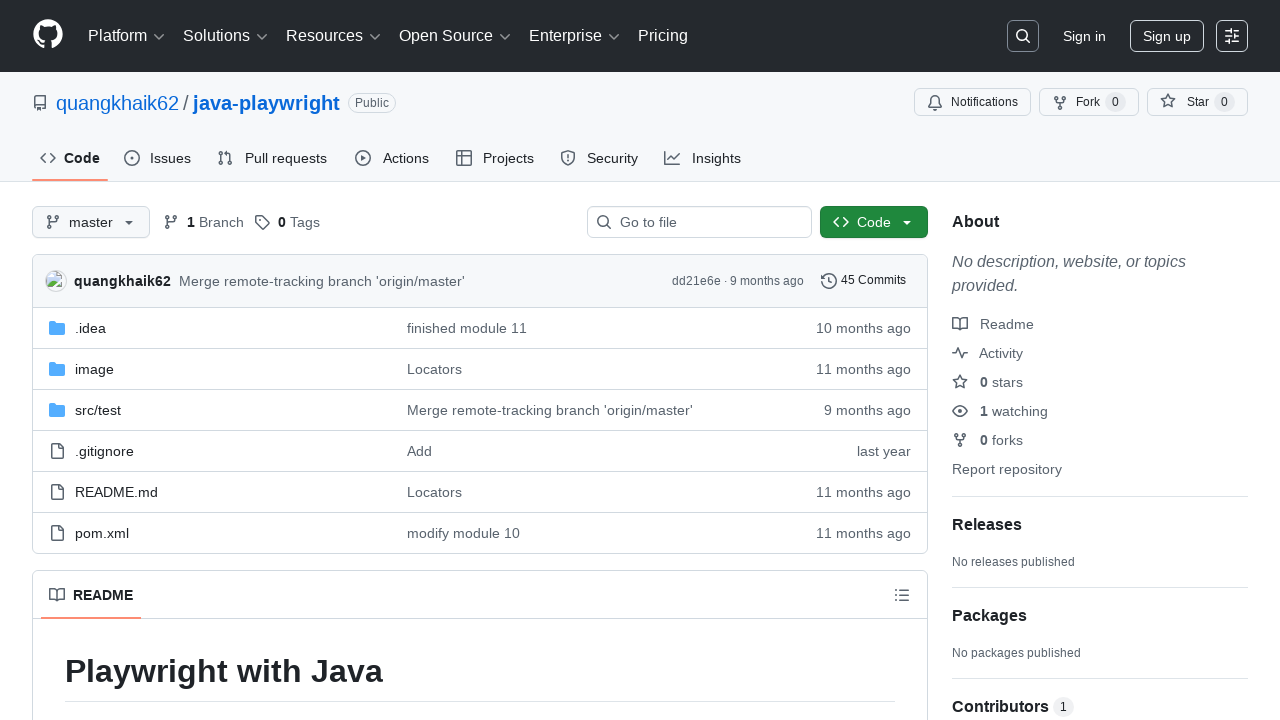

Navigated to GitHub repository page for java-playwright
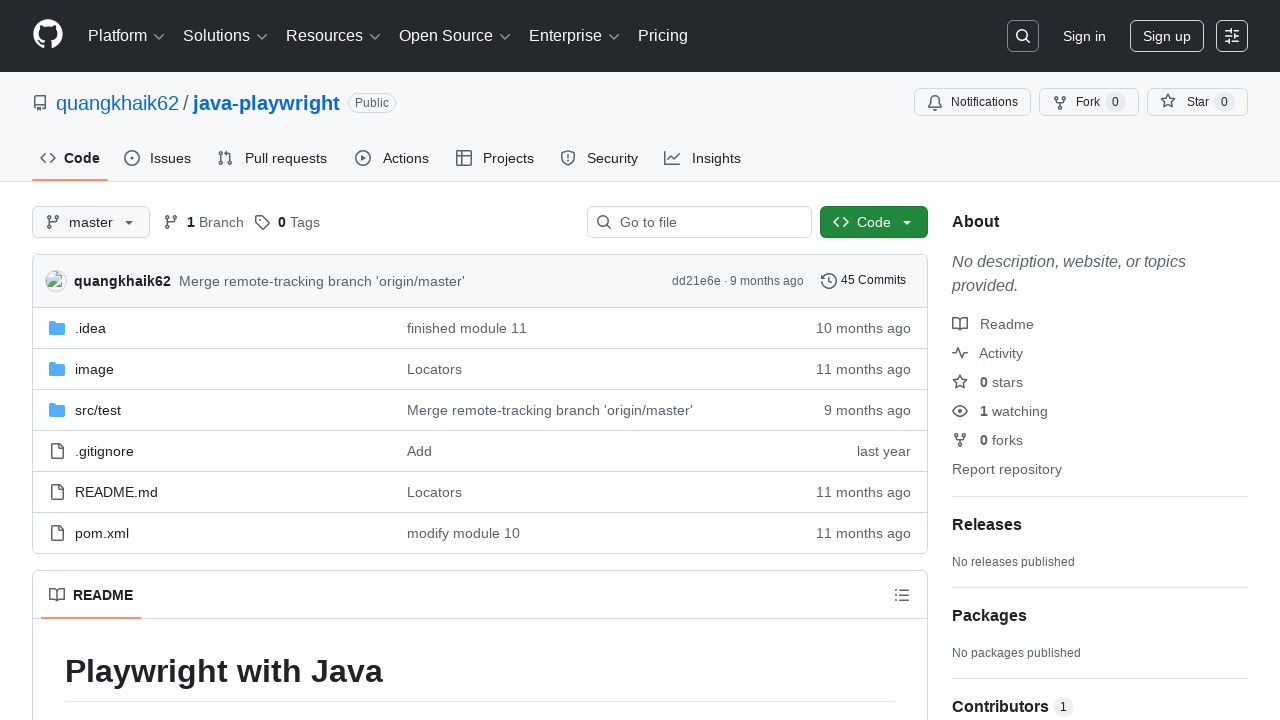

Page loaded and DOM content became available
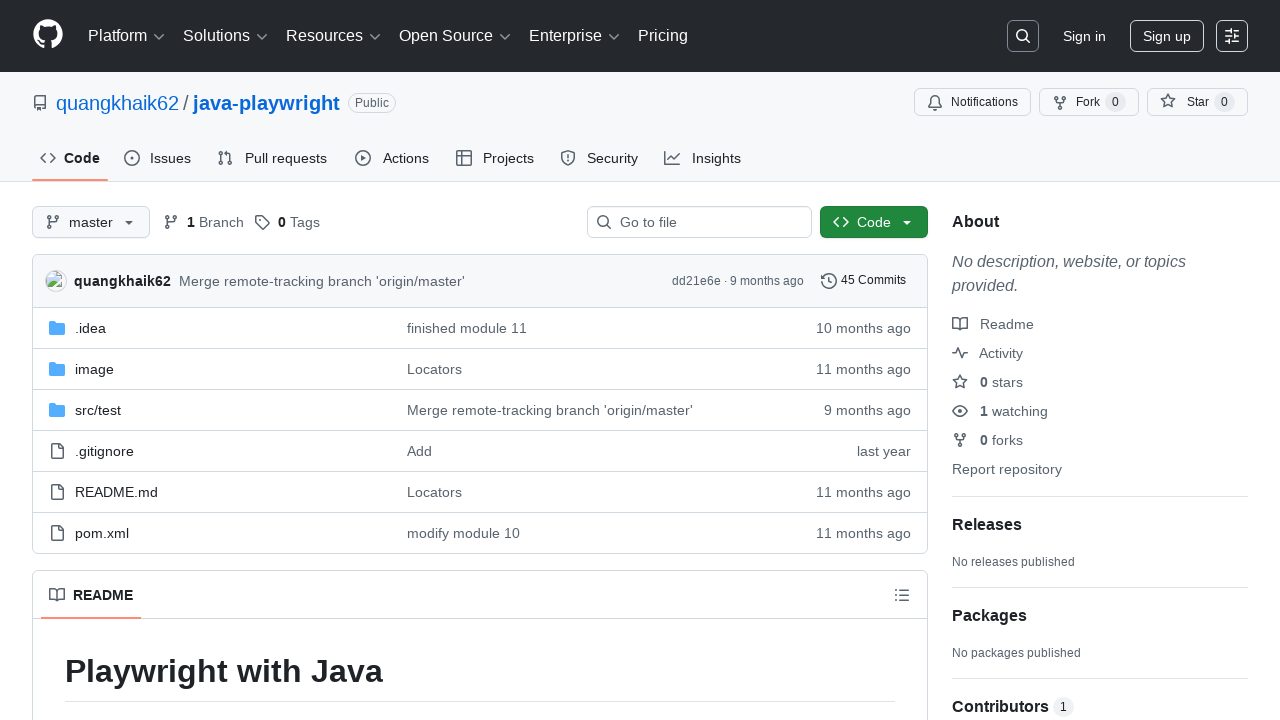

Retrieved page title: GitHub - quangkhaik62/java-playwright
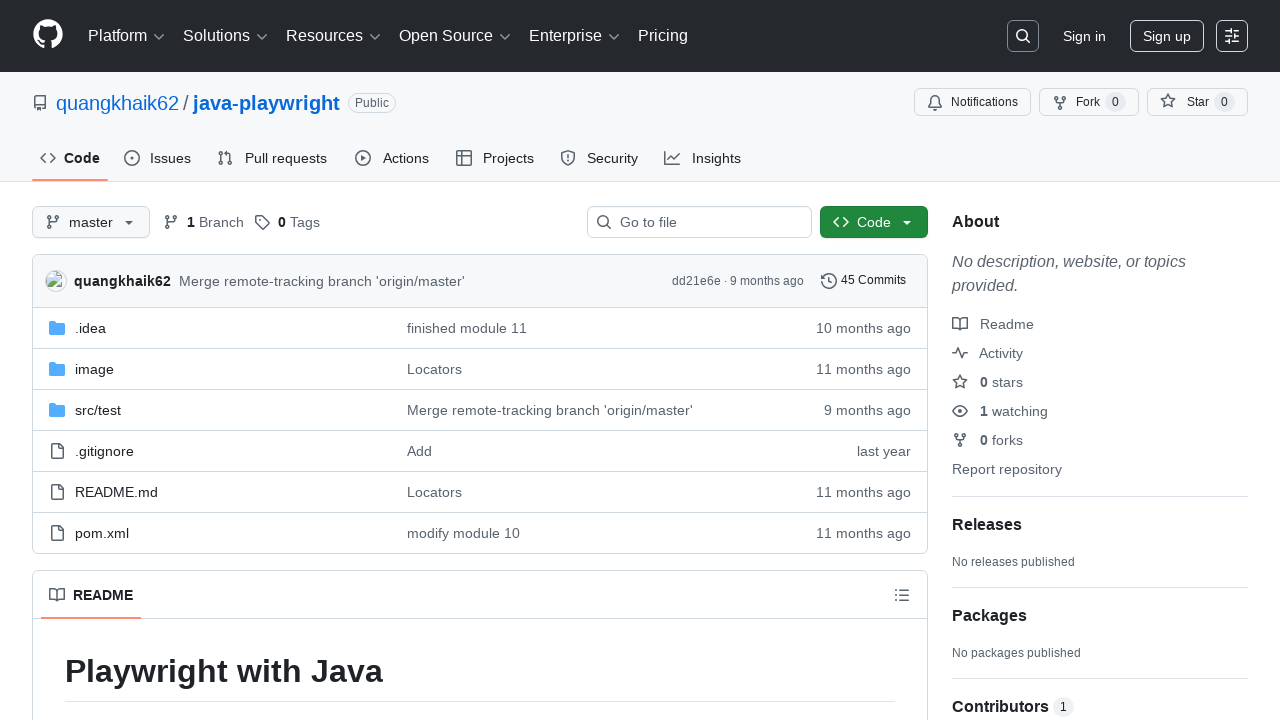

Verified that page title contains 'java-playwright'
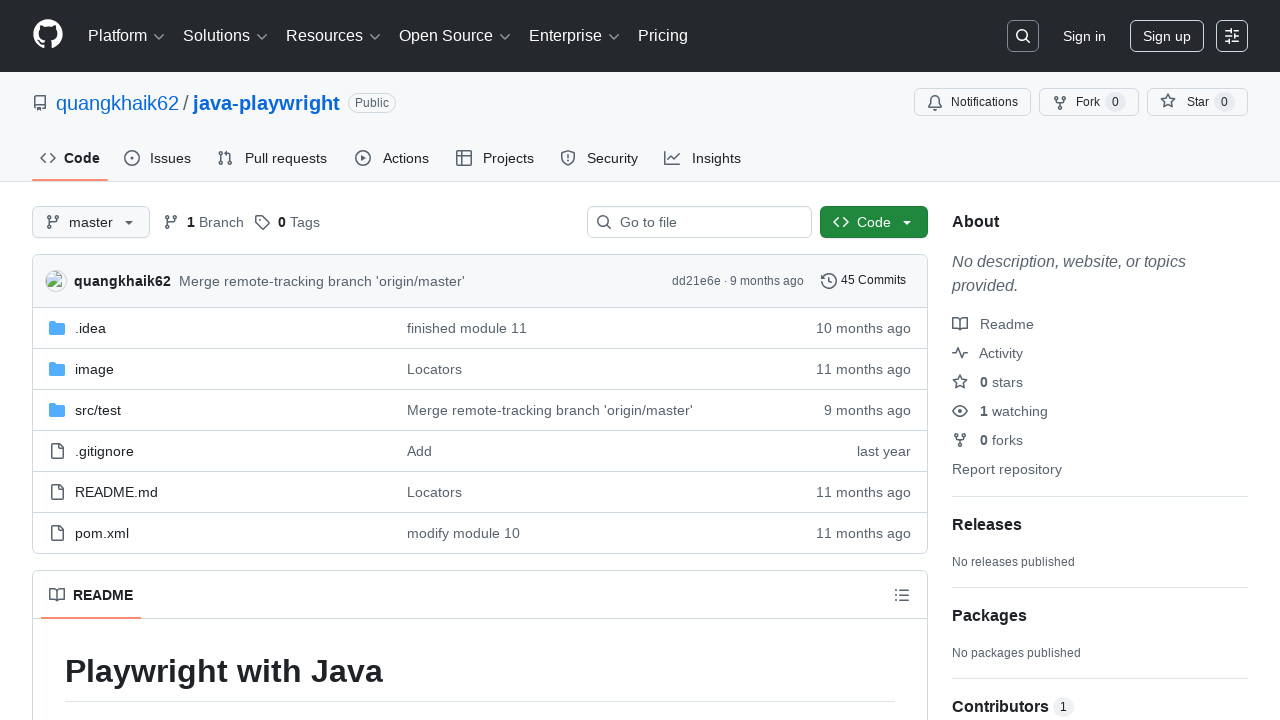

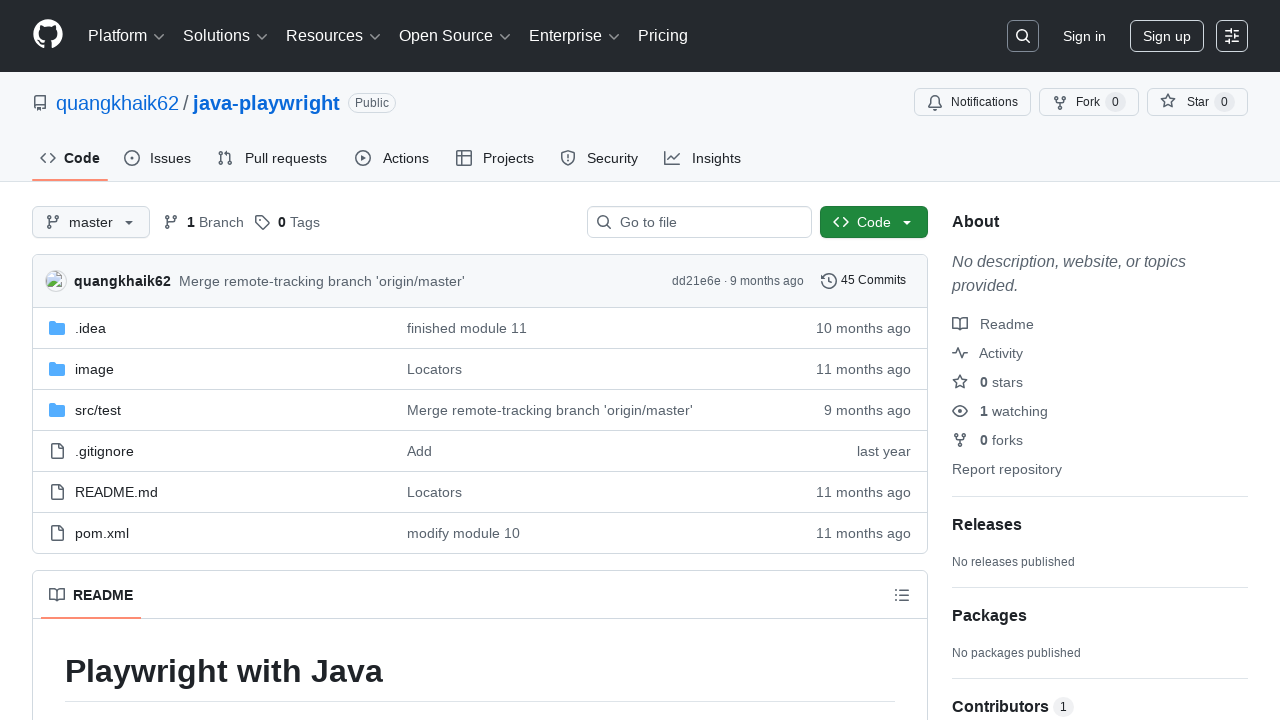